Opens two browser instances of the same site and checks for presence of specific element with class 'ally-icon'

Starting URL: http://www.walla.co.il

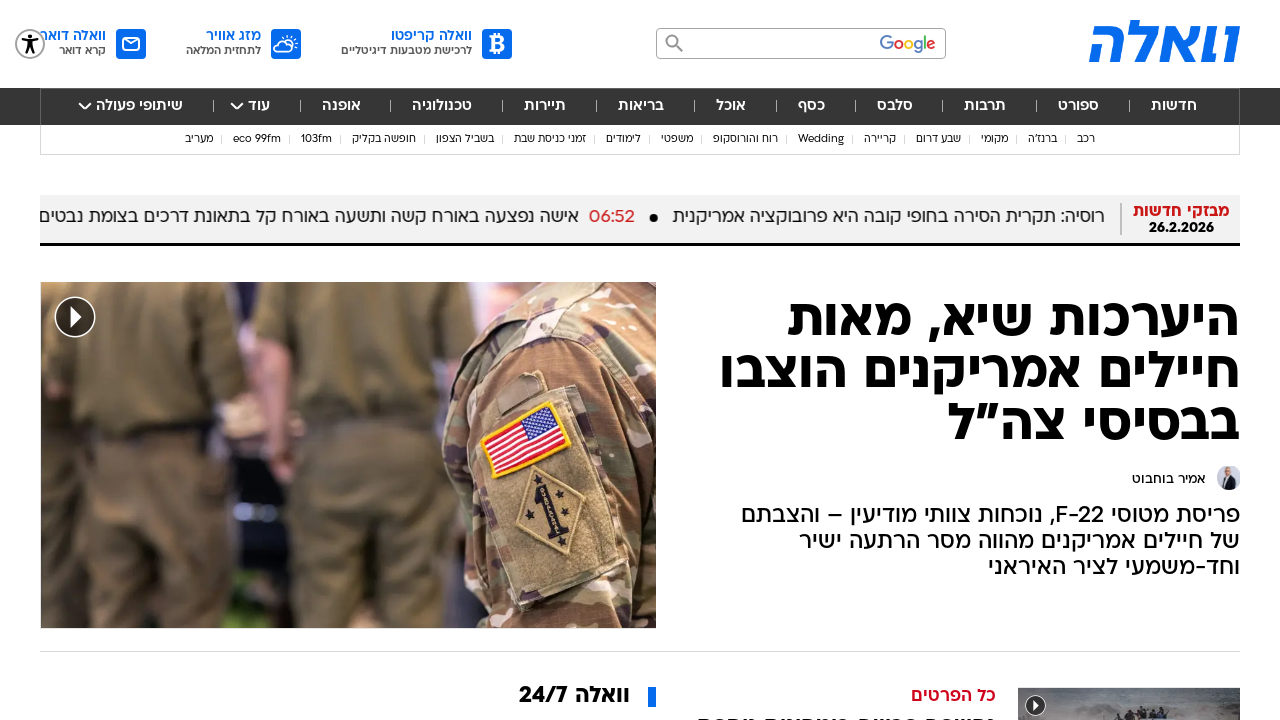

Waited for ally-icon element to appear on first page
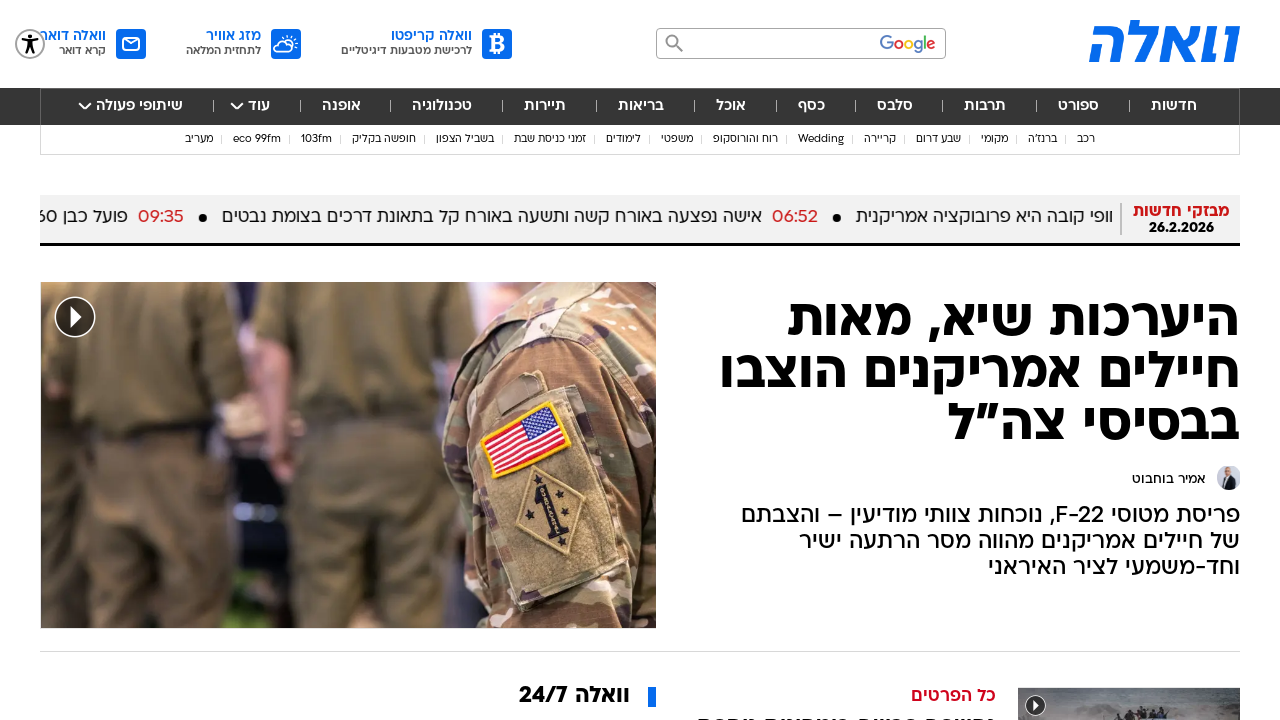

Created new page in context for second browser instance
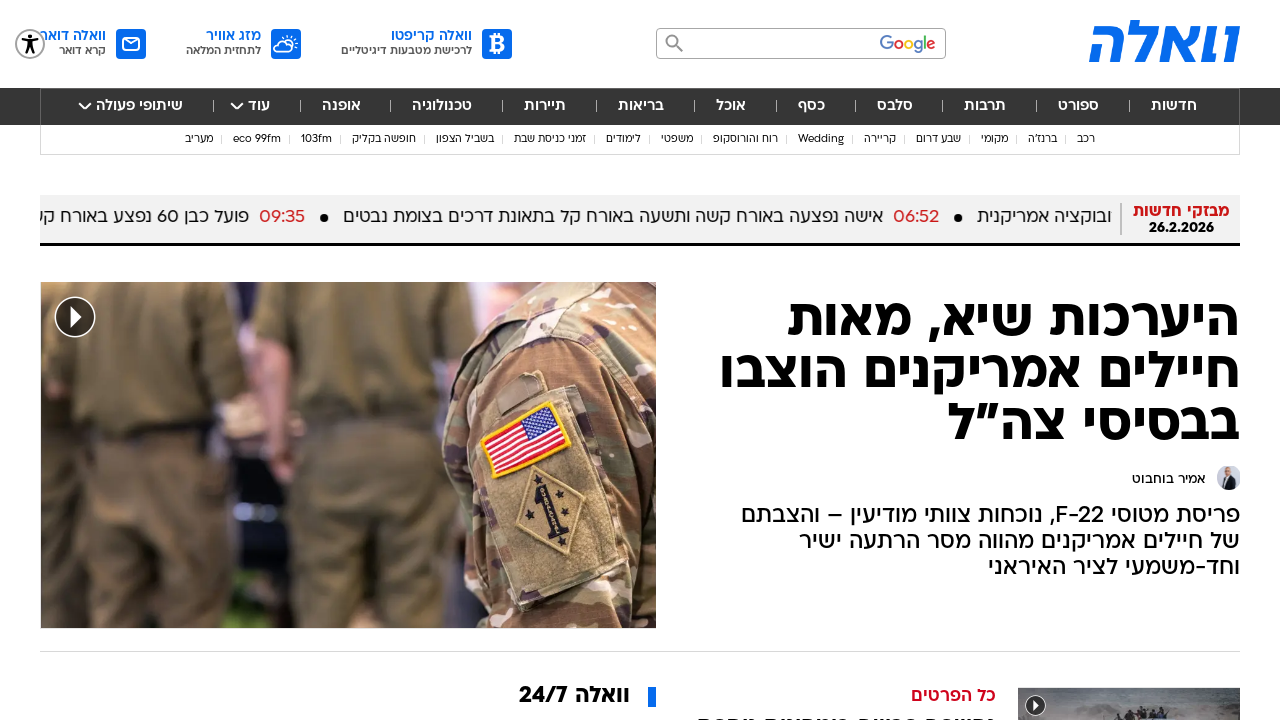

Navigated second page to http://www.walla.co.il
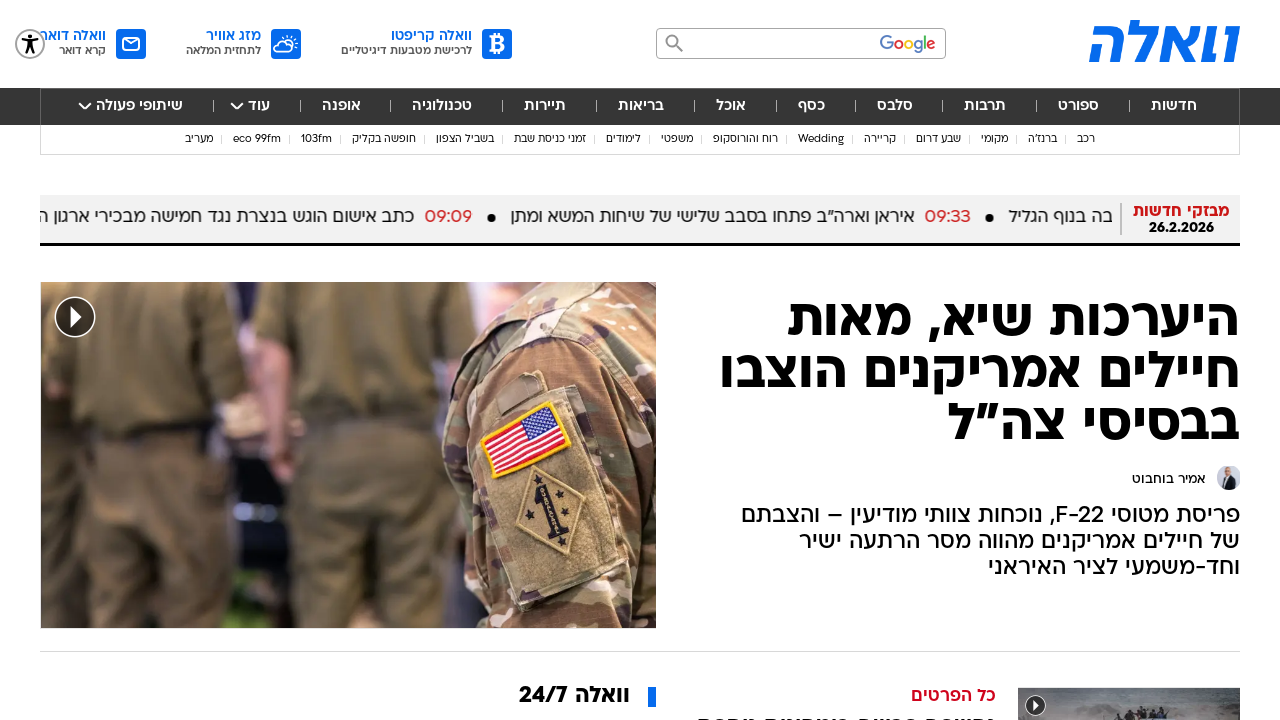

Waited for ally-icon element to appear on second page
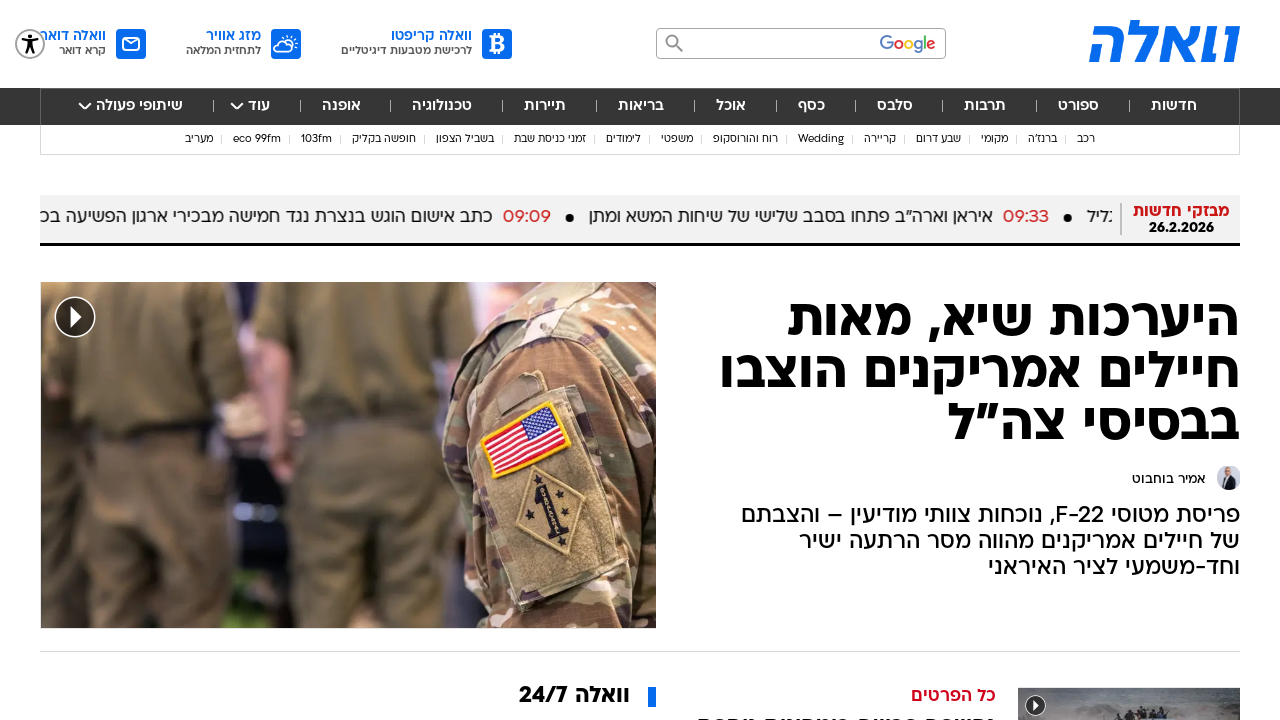

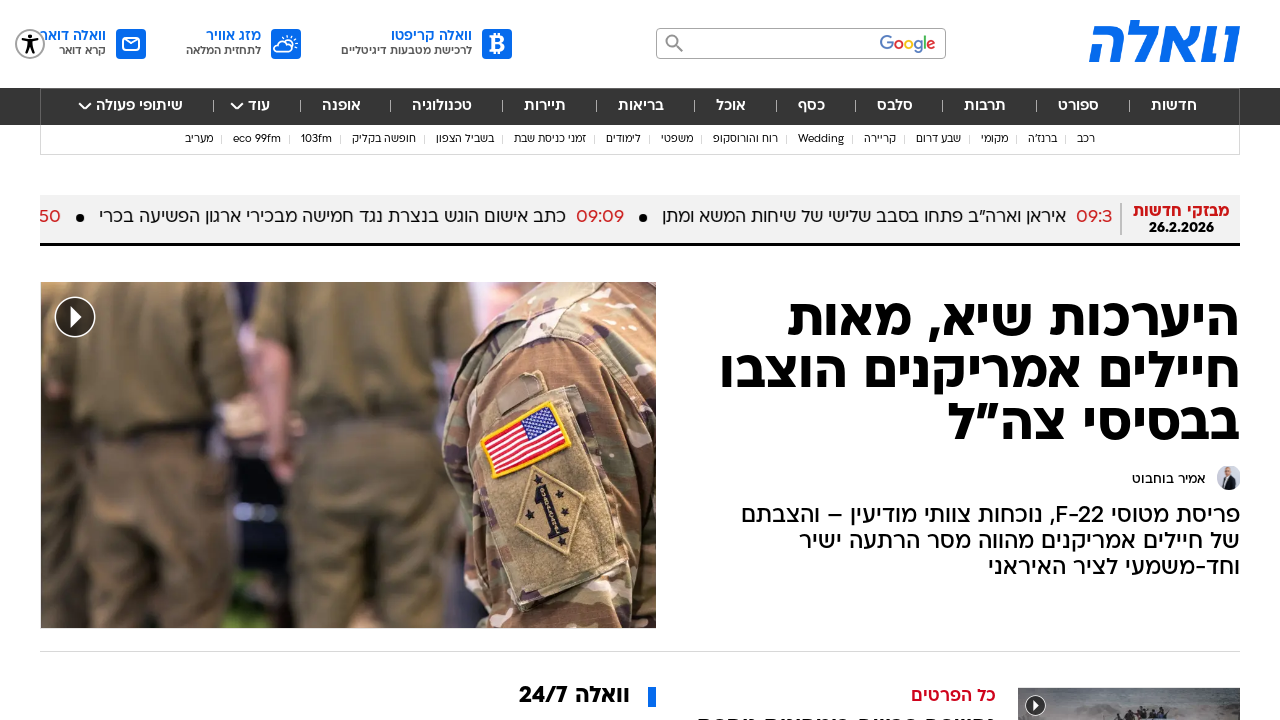